Tests accepting a JavaScript confirmation dialog by clicking a button to trigger the alert and then accepting it.

Starting URL: https://www.techlearn.in/code/confirmation-dialog-box/

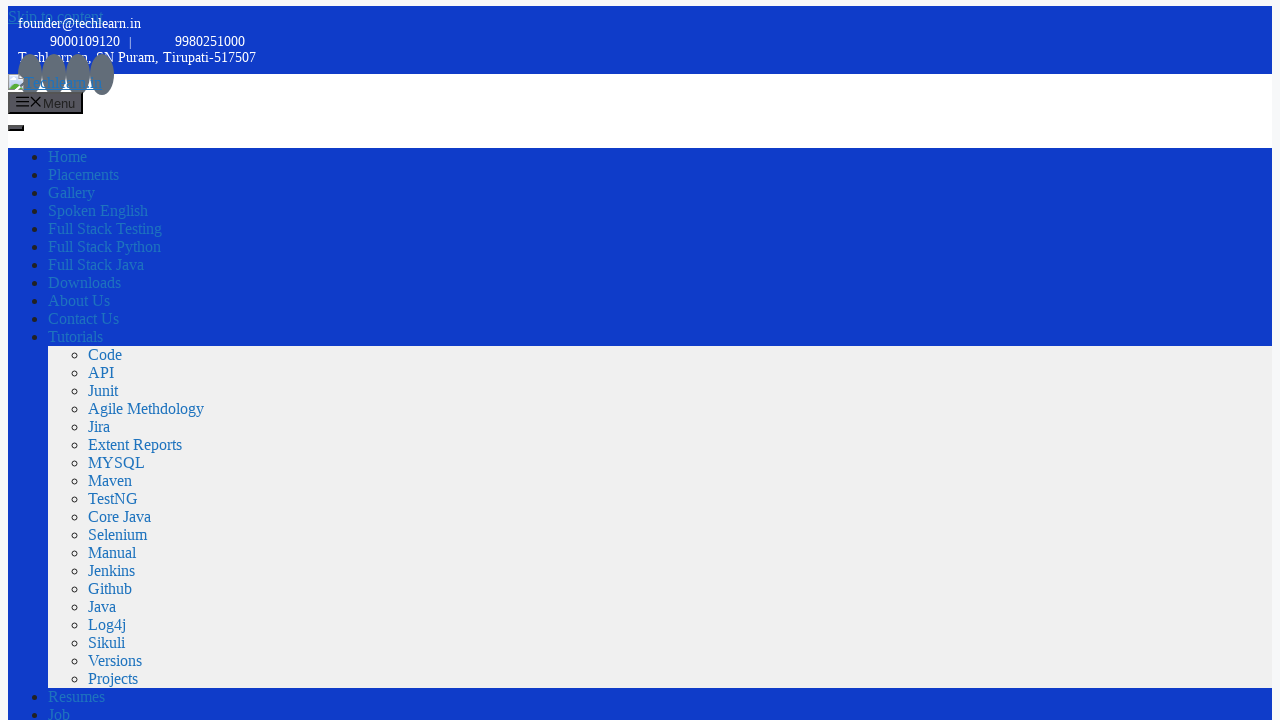

Clicked button to trigger confirmation dialog at (31, 361) on xpath=//*[@id='post-725']/div/div/div/div/div/div/div/button
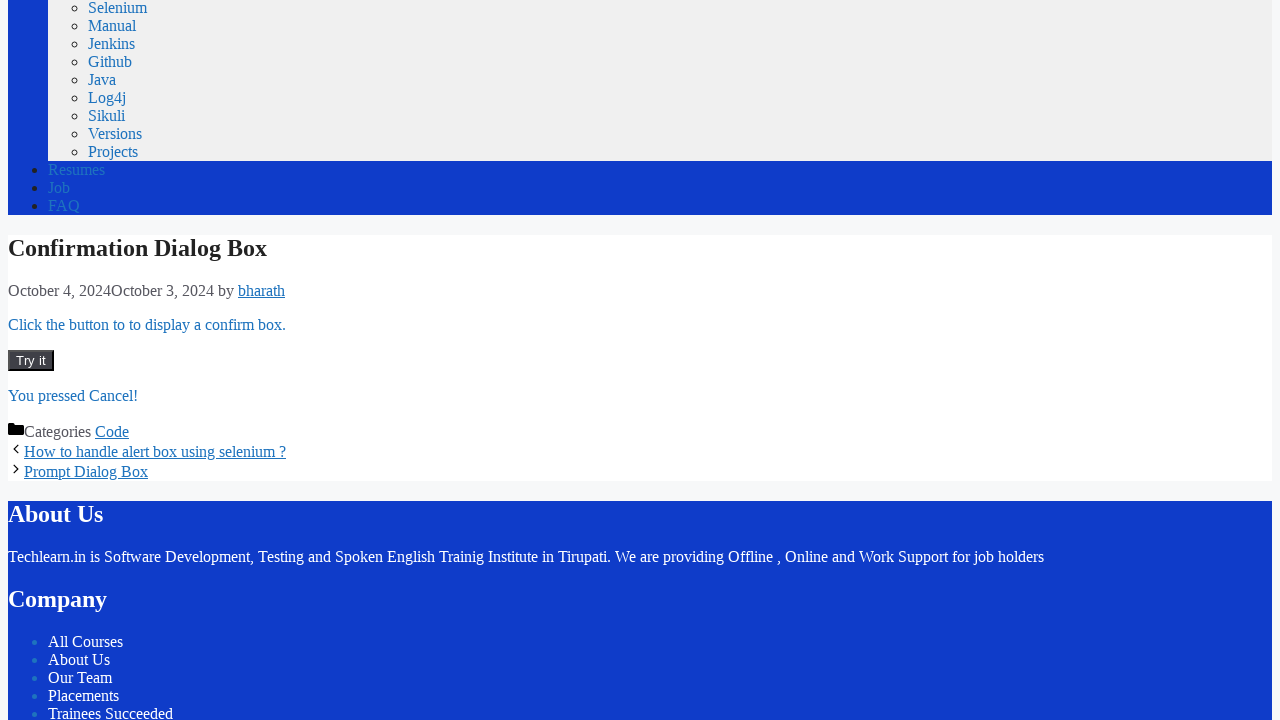

Set up dialog handler to accept any dialogs
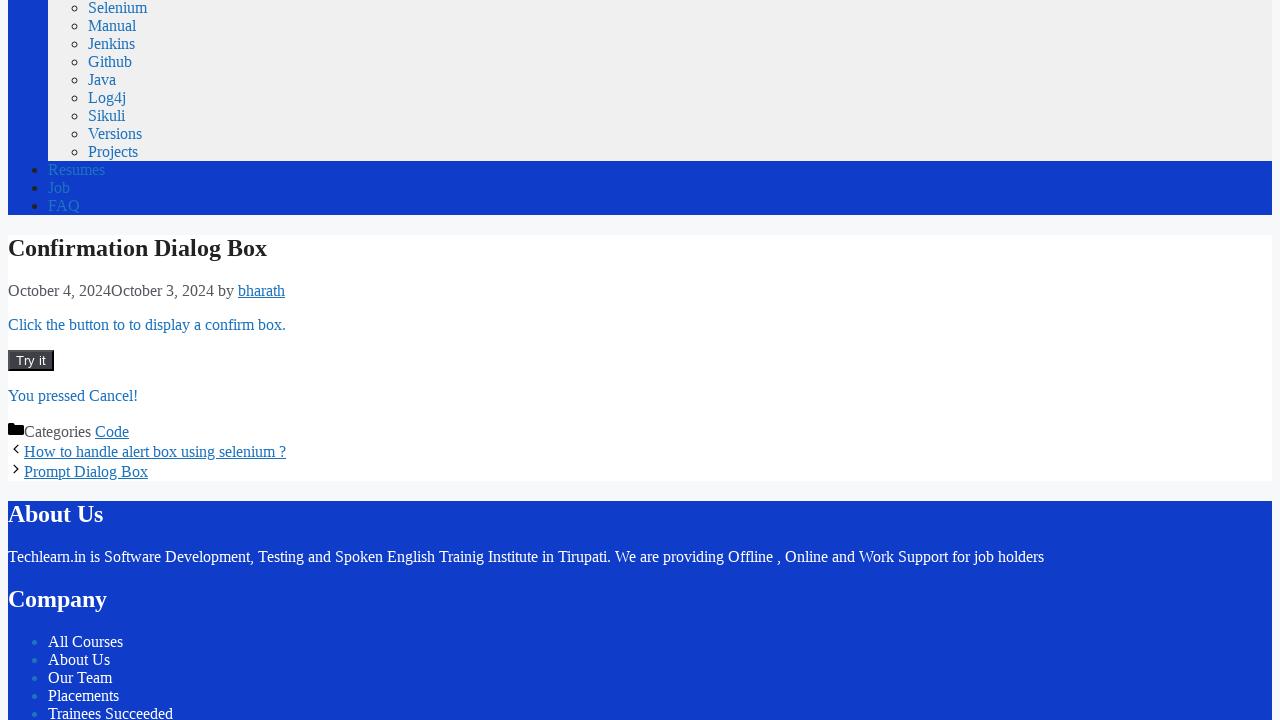

Set up one-time dialog handler to accept the confirmation
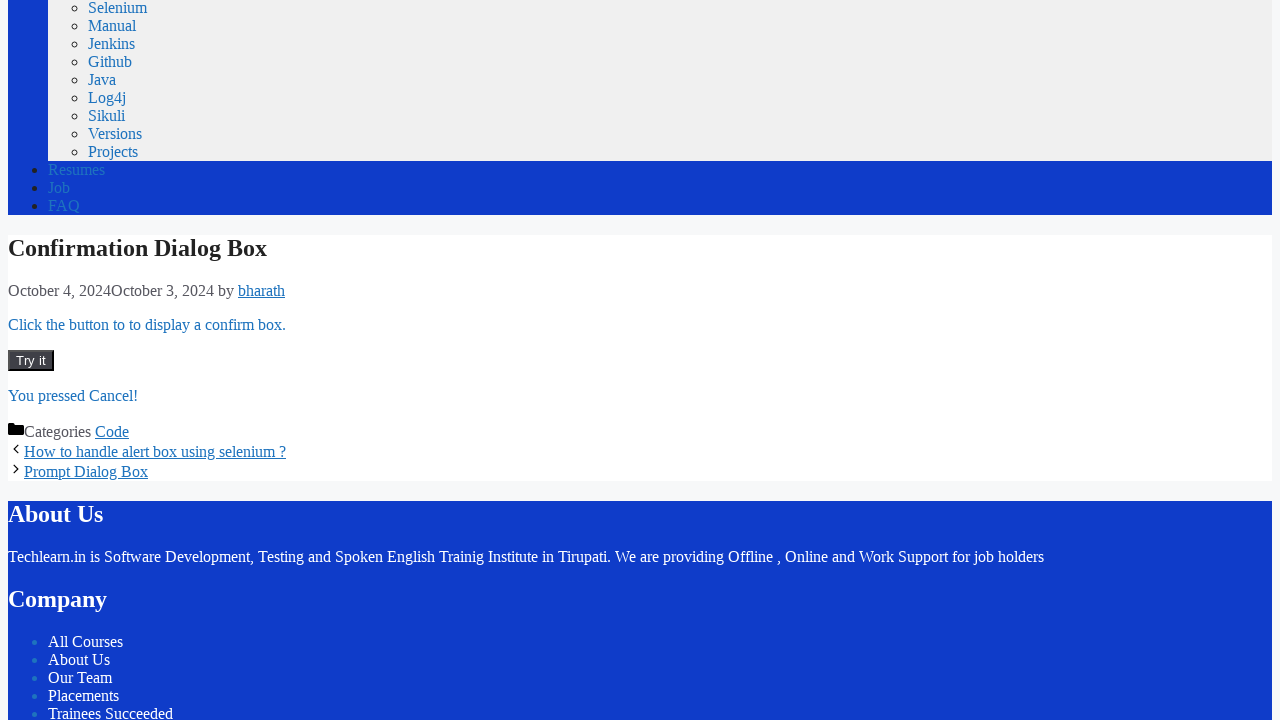

Clicked button to trigger confirmation dialog and accepted it at (31, 361) on xpath=//*[@id='post-725']/div/div/div/div/div/div/div/button
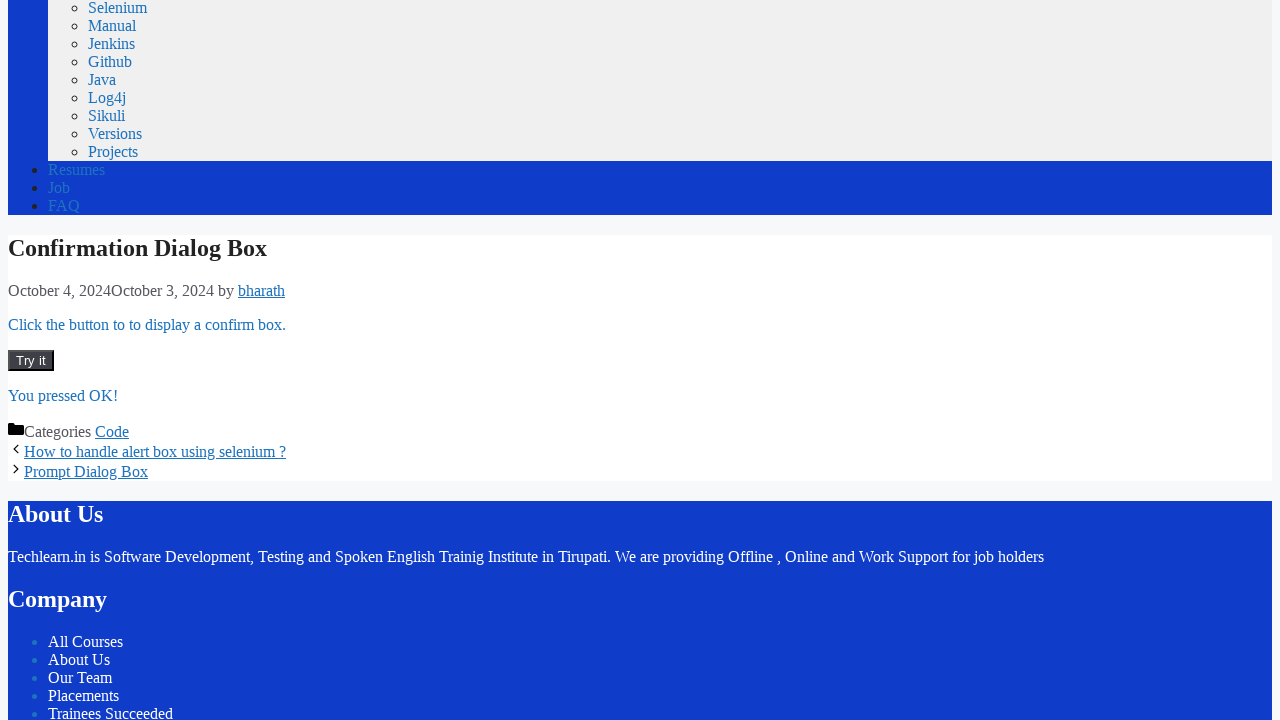

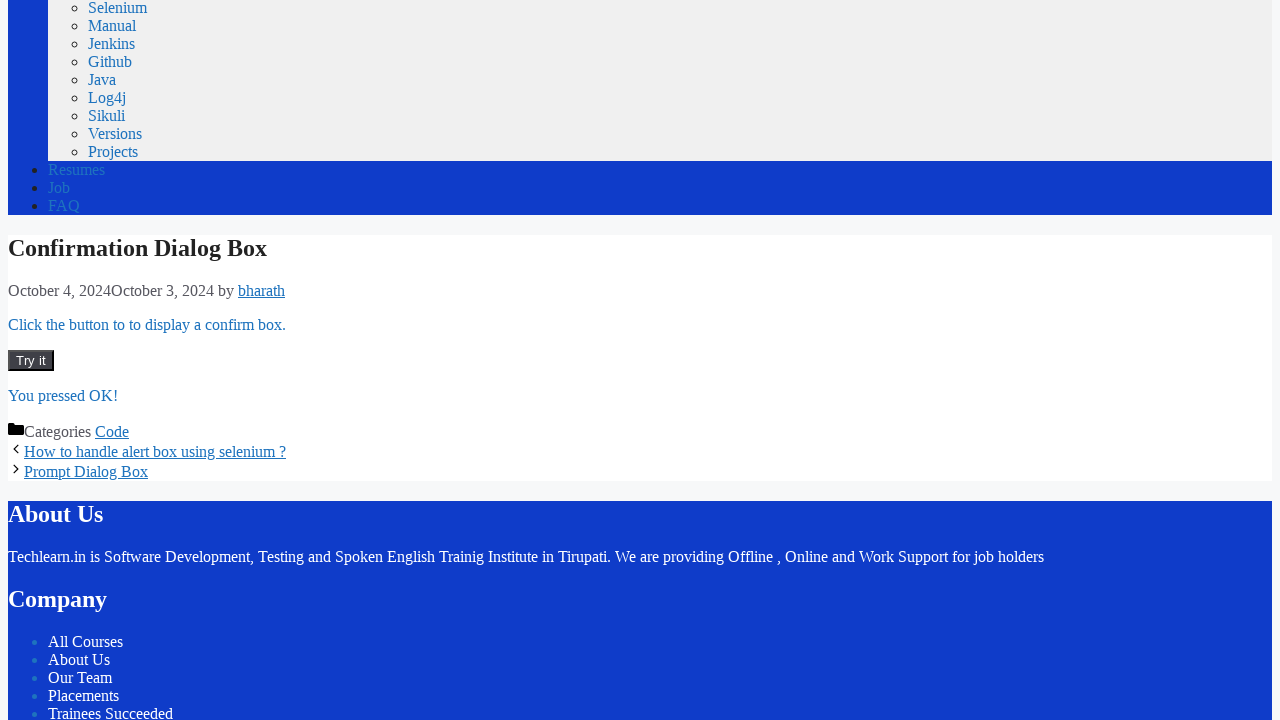